Tests window handling by opening a new window, switching between parent and child windows, and verifying content in each window

Starting URL: https://the-internet.herokuapp.com/

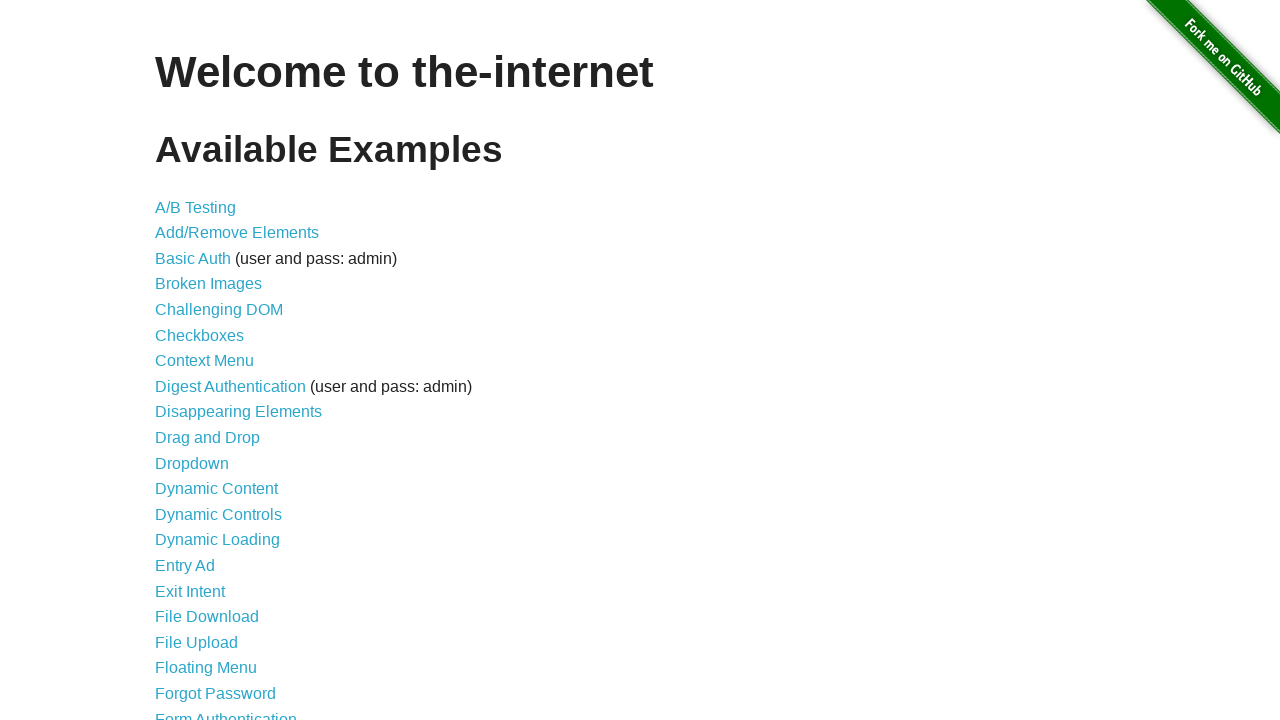

Clicked on Multiple Windows link at (218, 369) on text=Multiple Windows
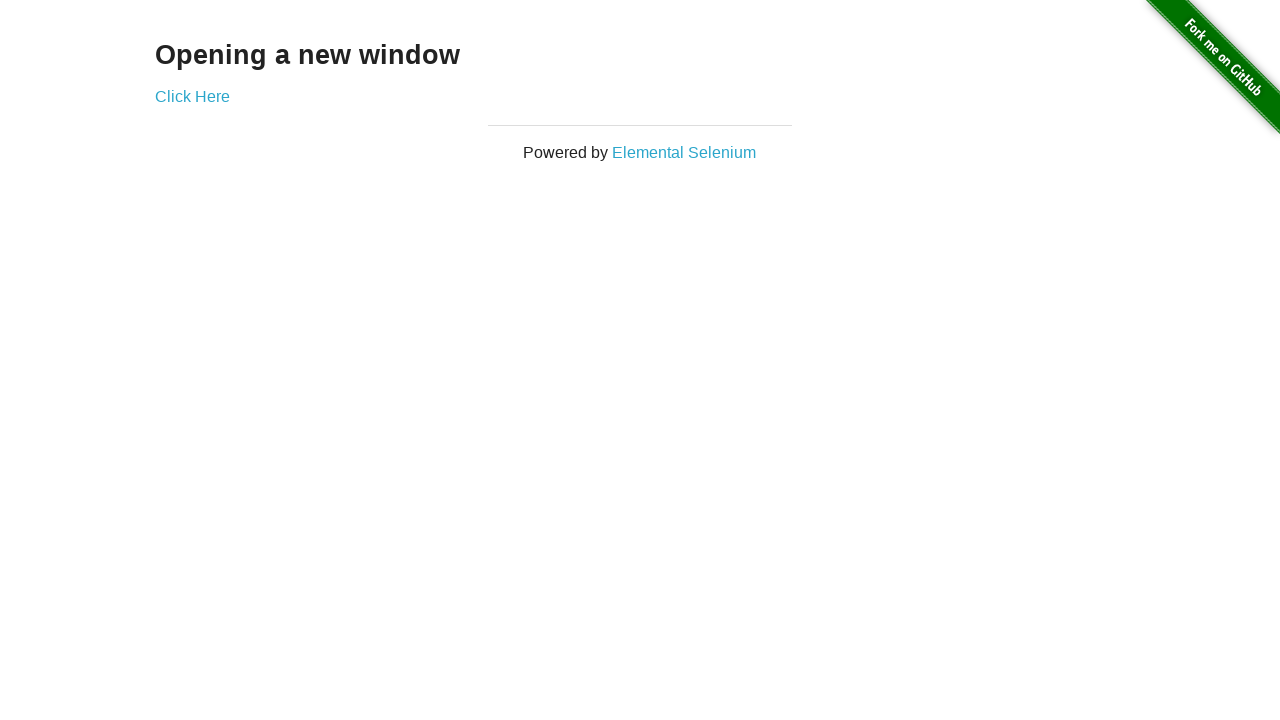

Clicked 'Click Here' to open new window at (192, 96) on text=Click Here
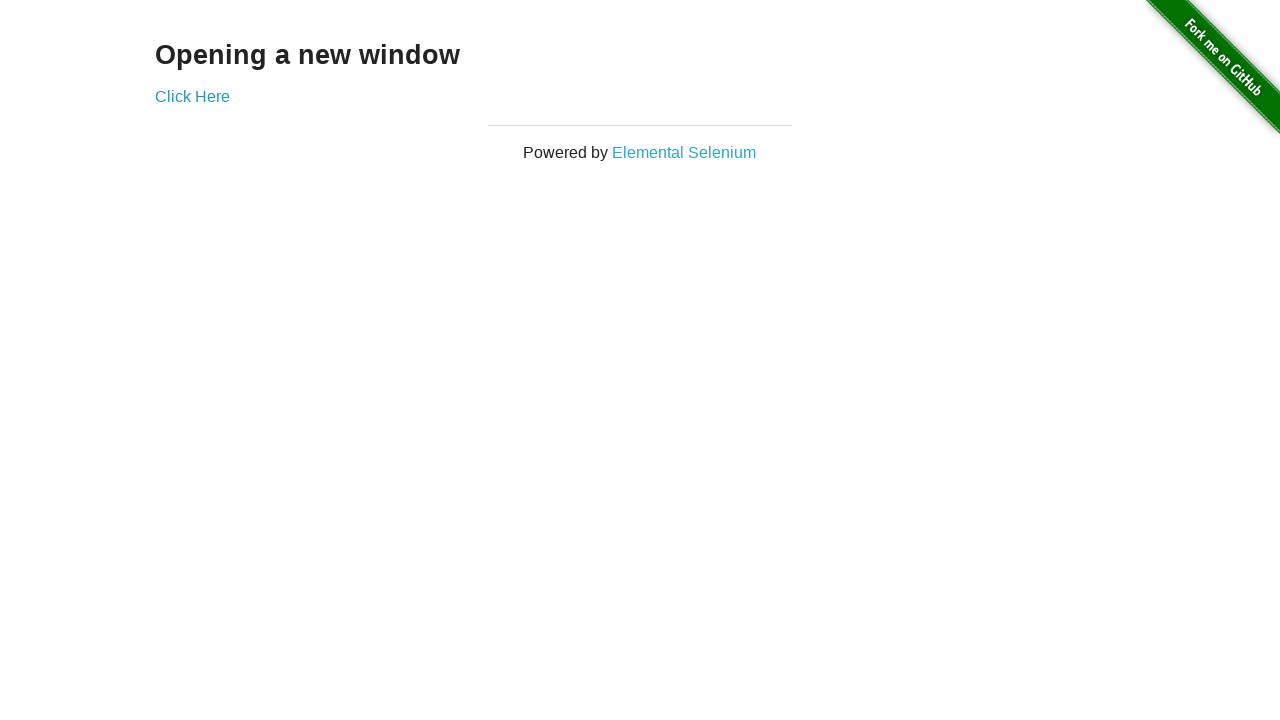

Waited for new window to open
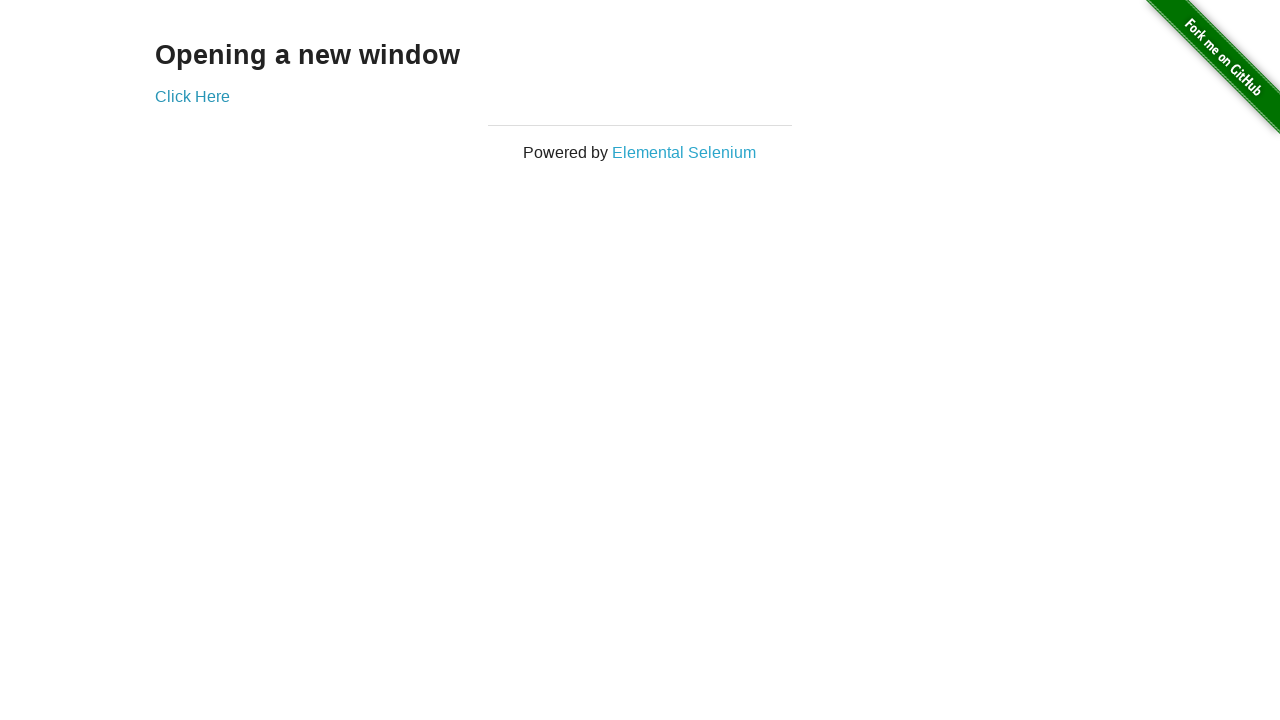

Retrieved all open pages/windows from context
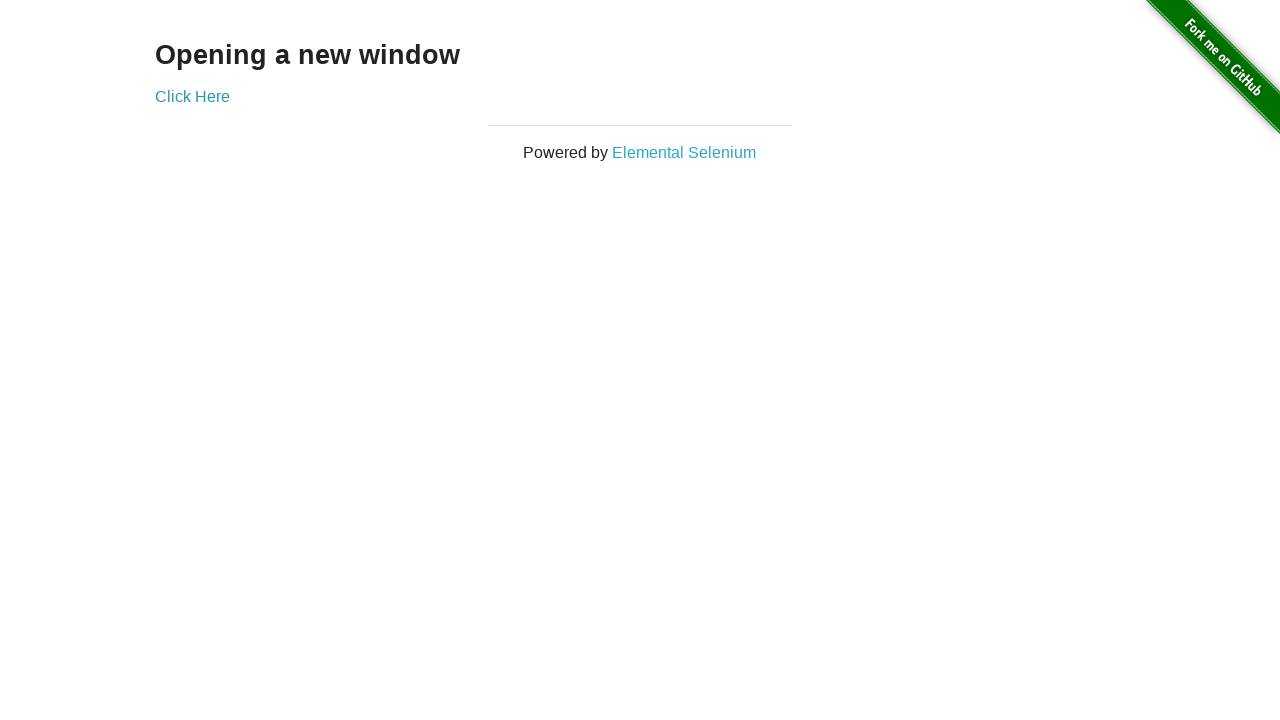

Switched to new window (second page)
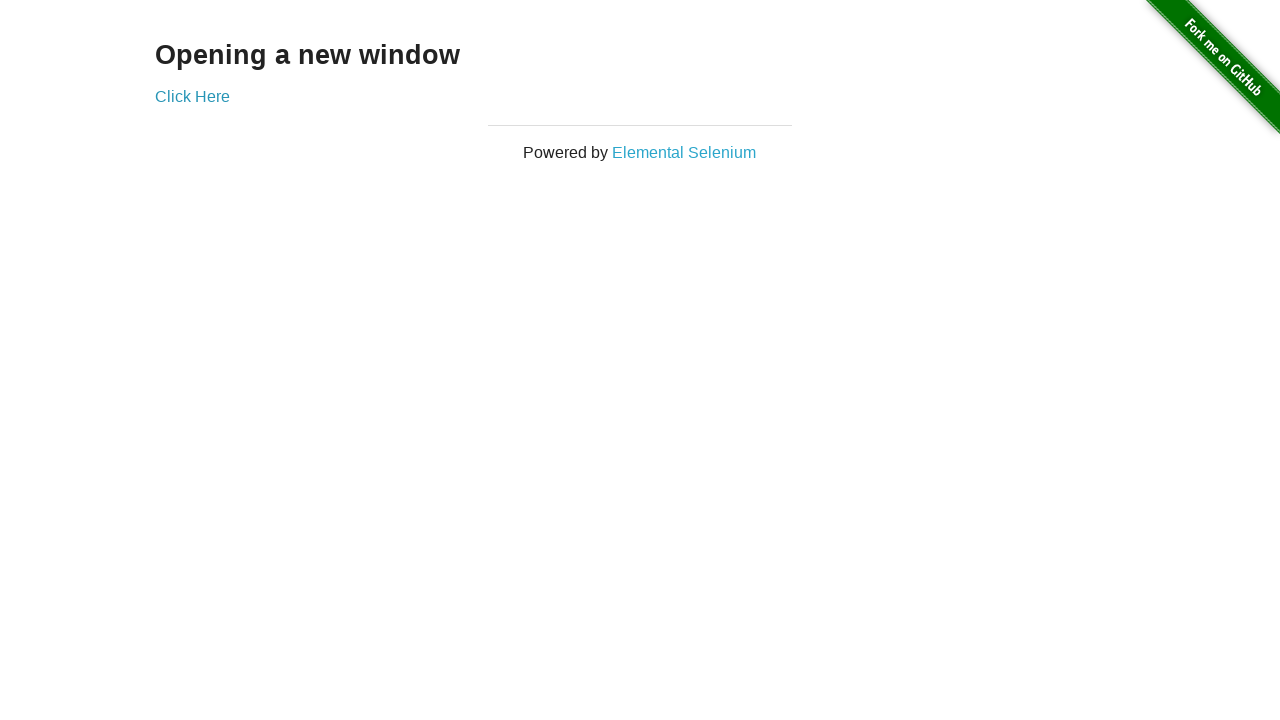

Verified content in new window by waiting for div.example
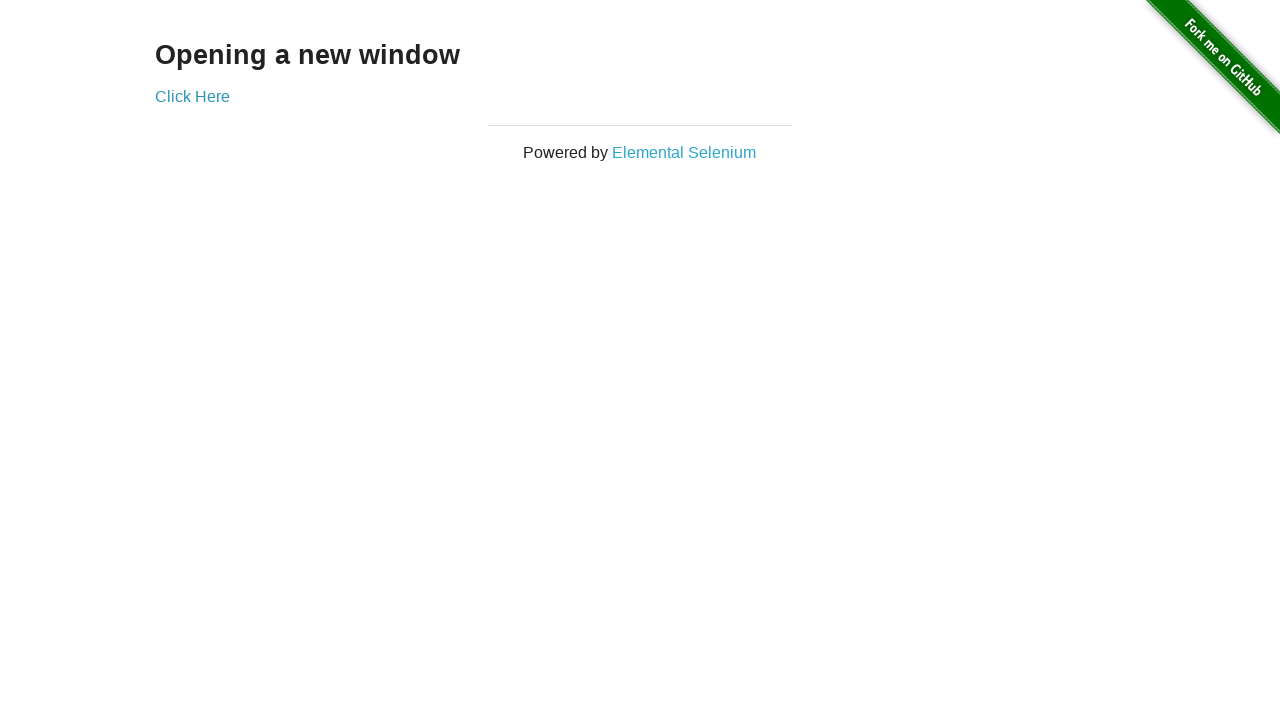

Switched back to original window and verified content
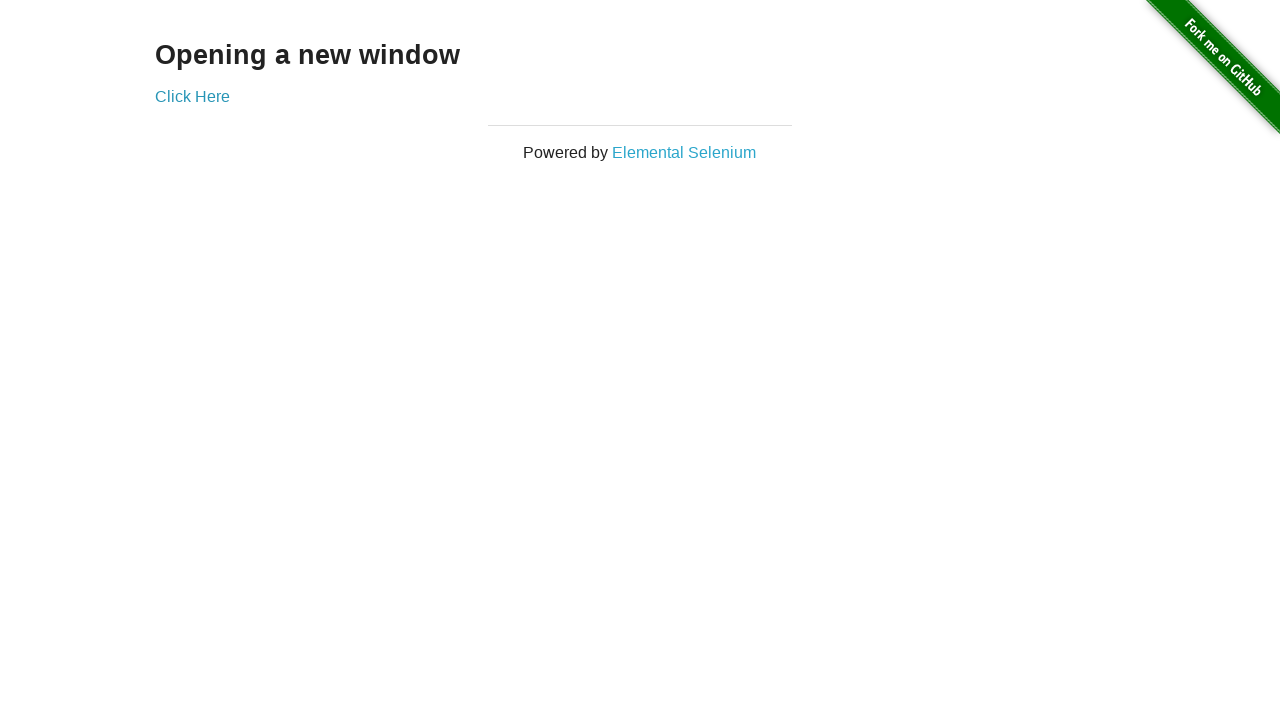

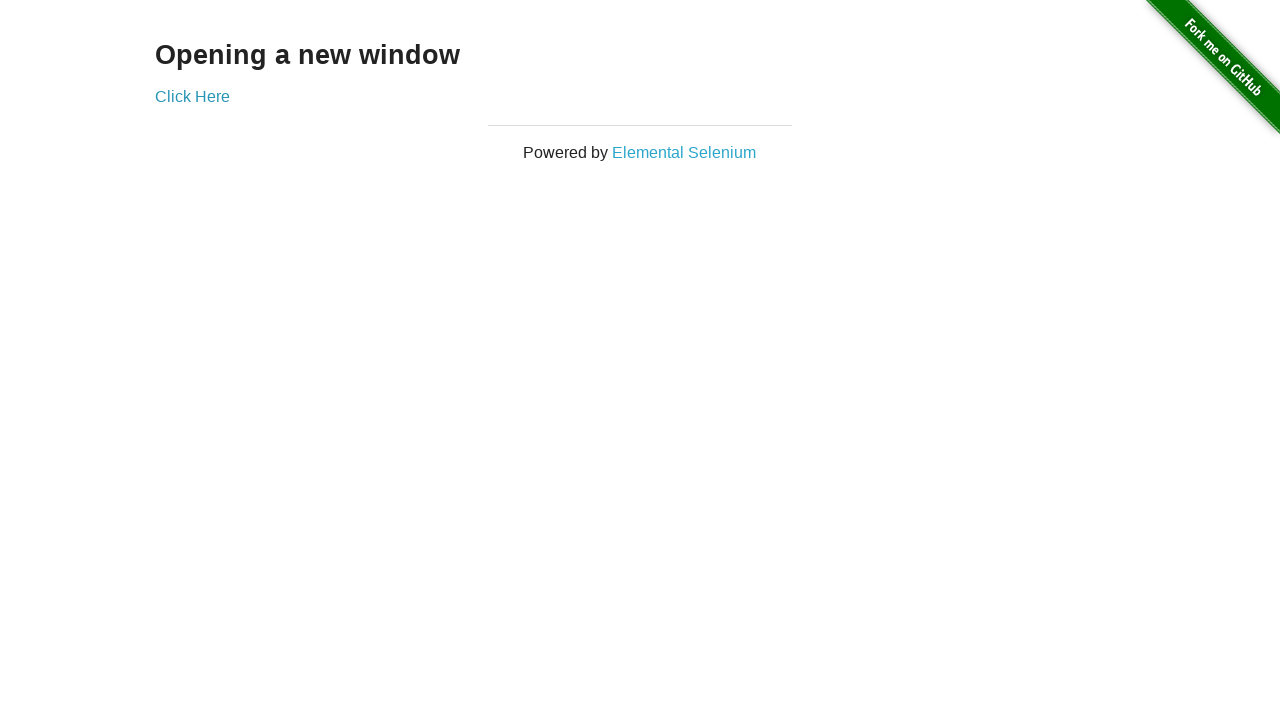